Tests handling of child windows by clicking a link that opens a new tab, extracting text from the new page, and using that text back in the original page

Starting URL: https://rahulshettyacademy.com/loginpagePractise/

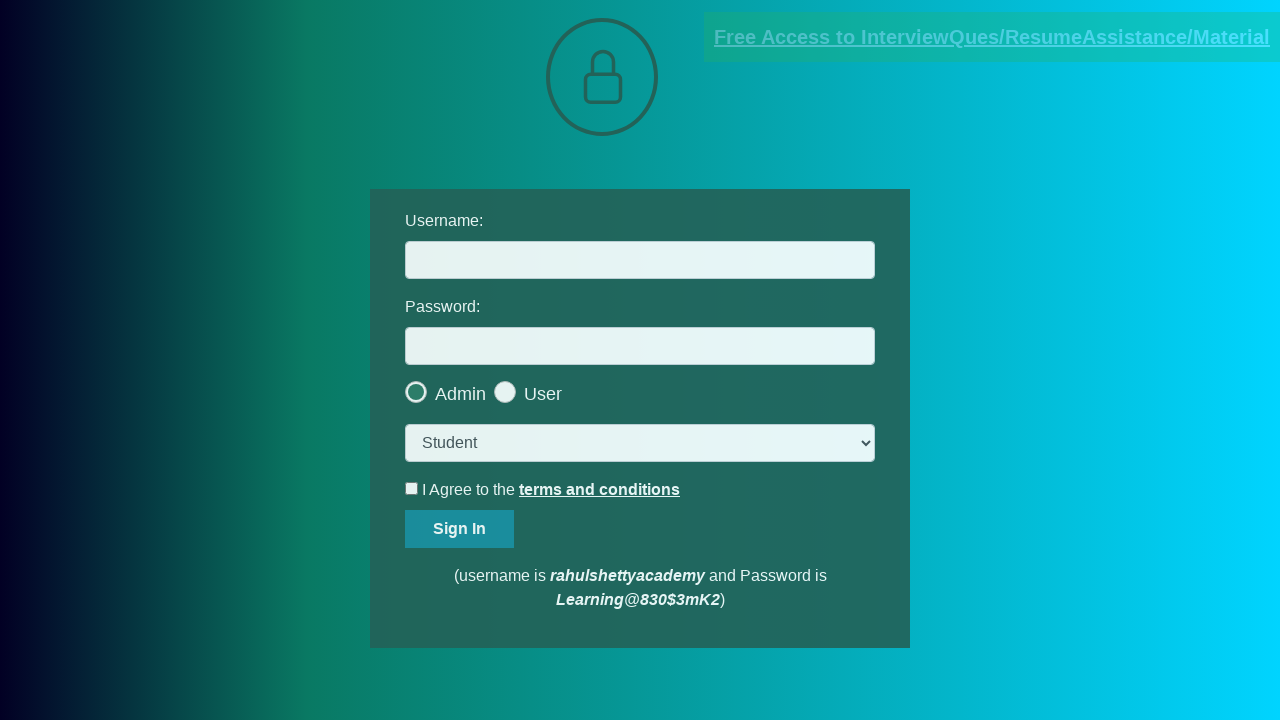

Clicked blinking text link to open new window at (992, 37) on .blinkingText
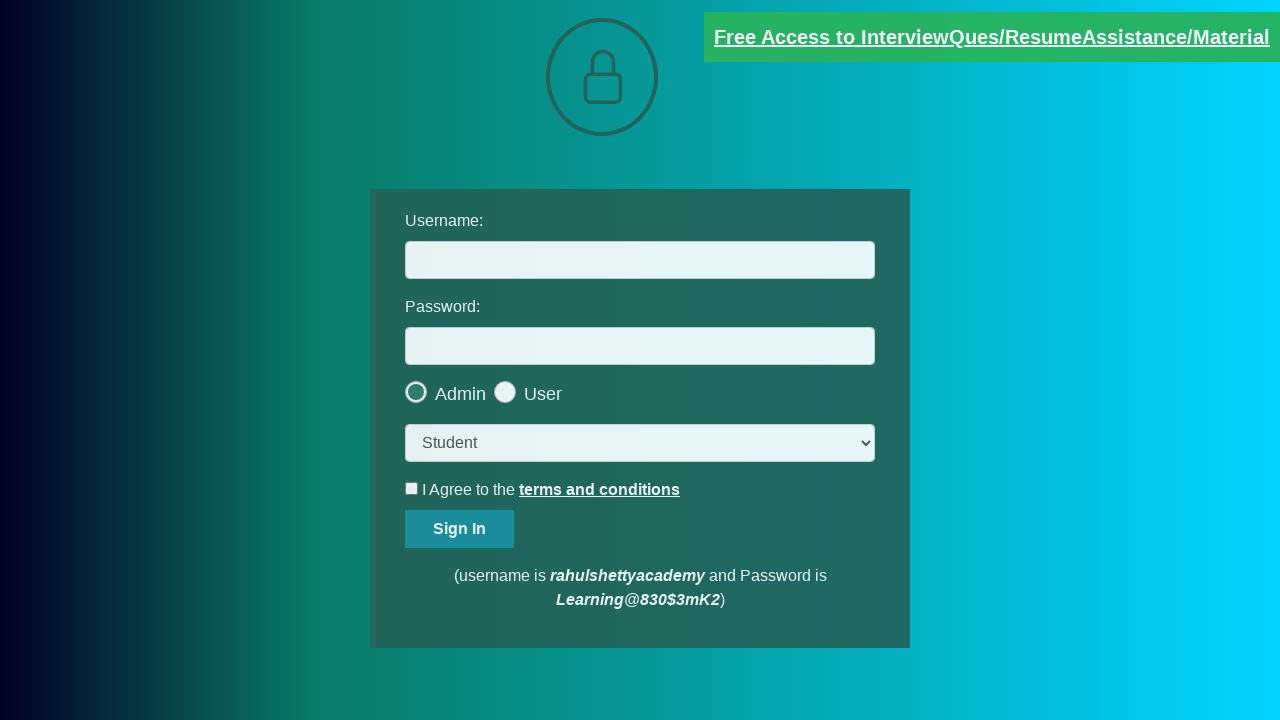

Captured new page from child window
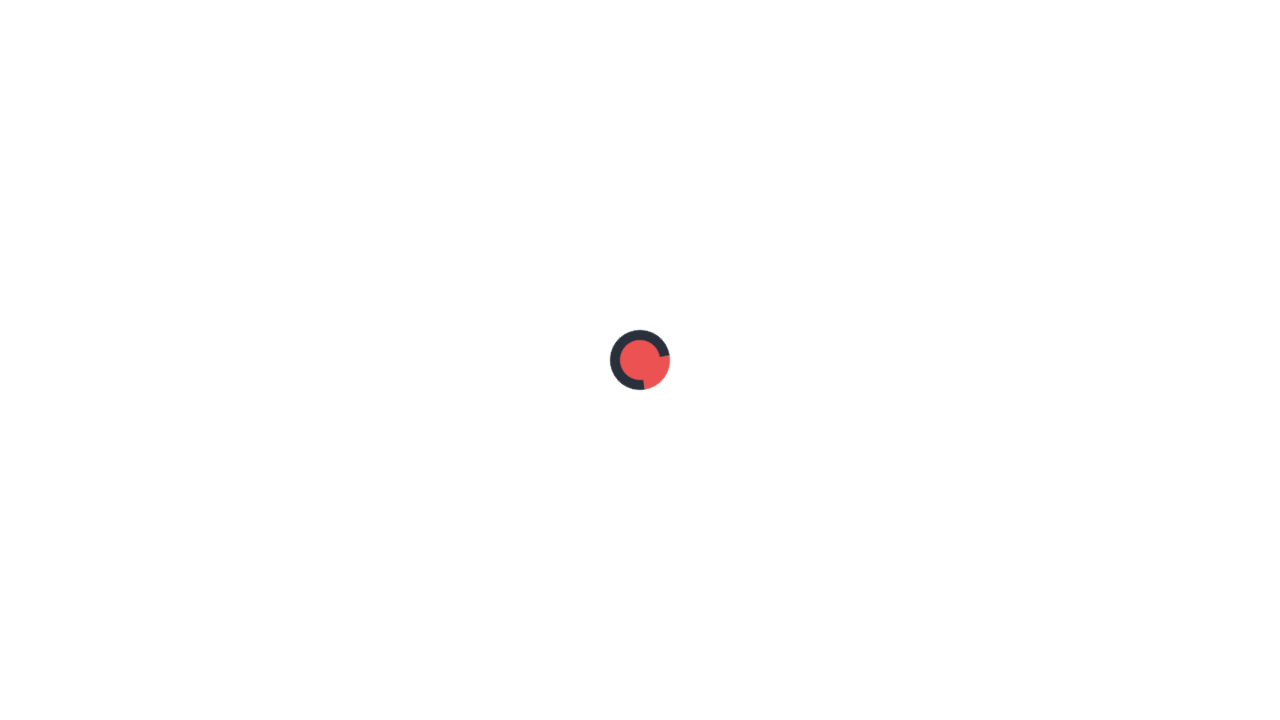

New page finished loading
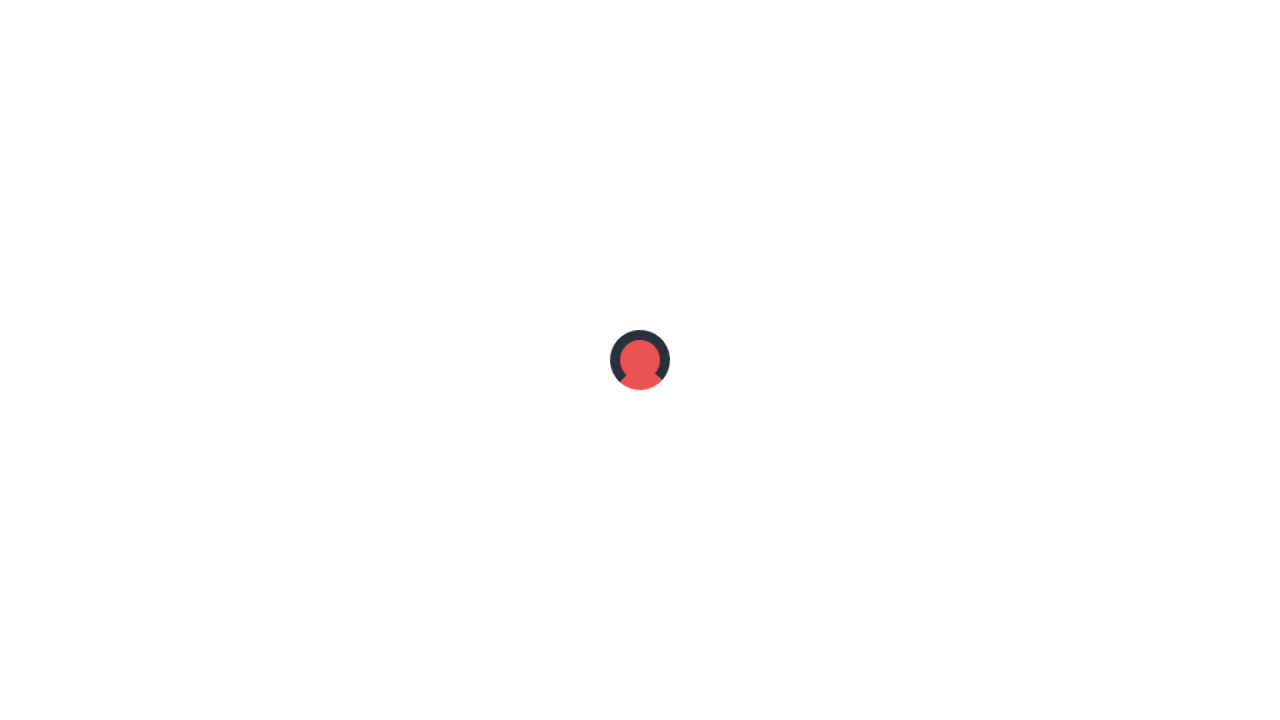

Extracted text content from red element on new page
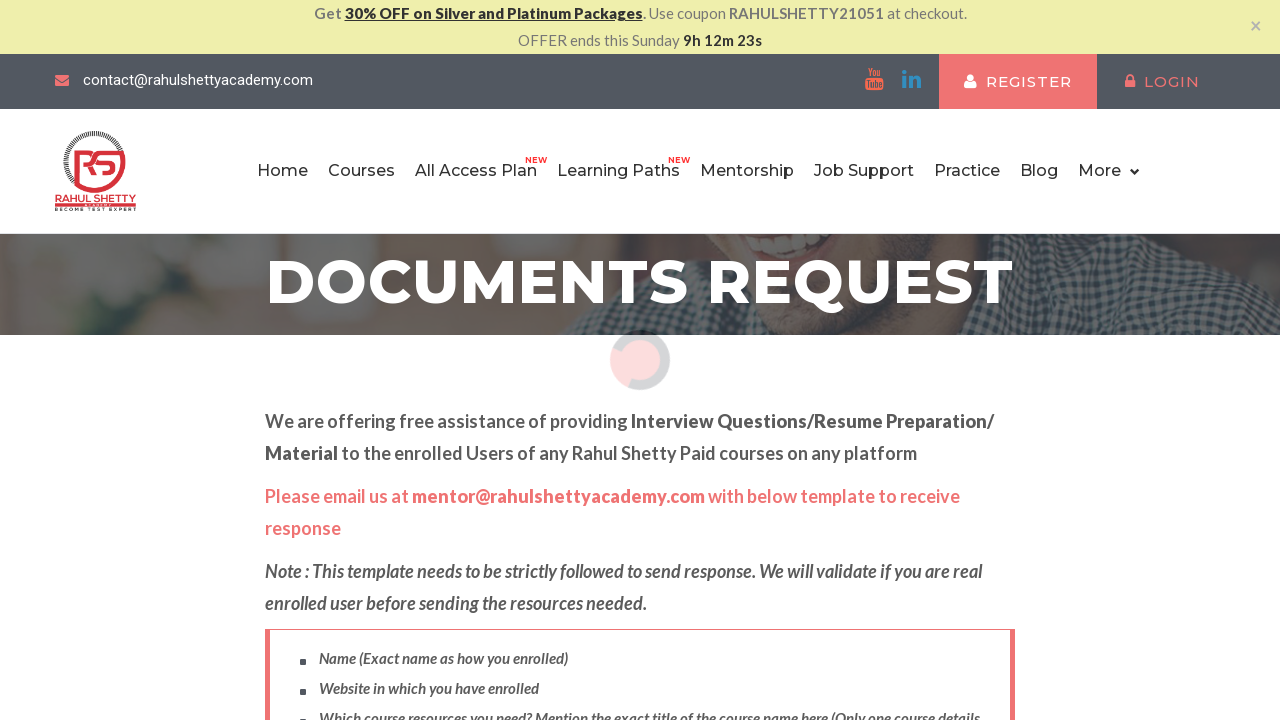

Parsed domain from email: rahulshettyacademy.com on #username
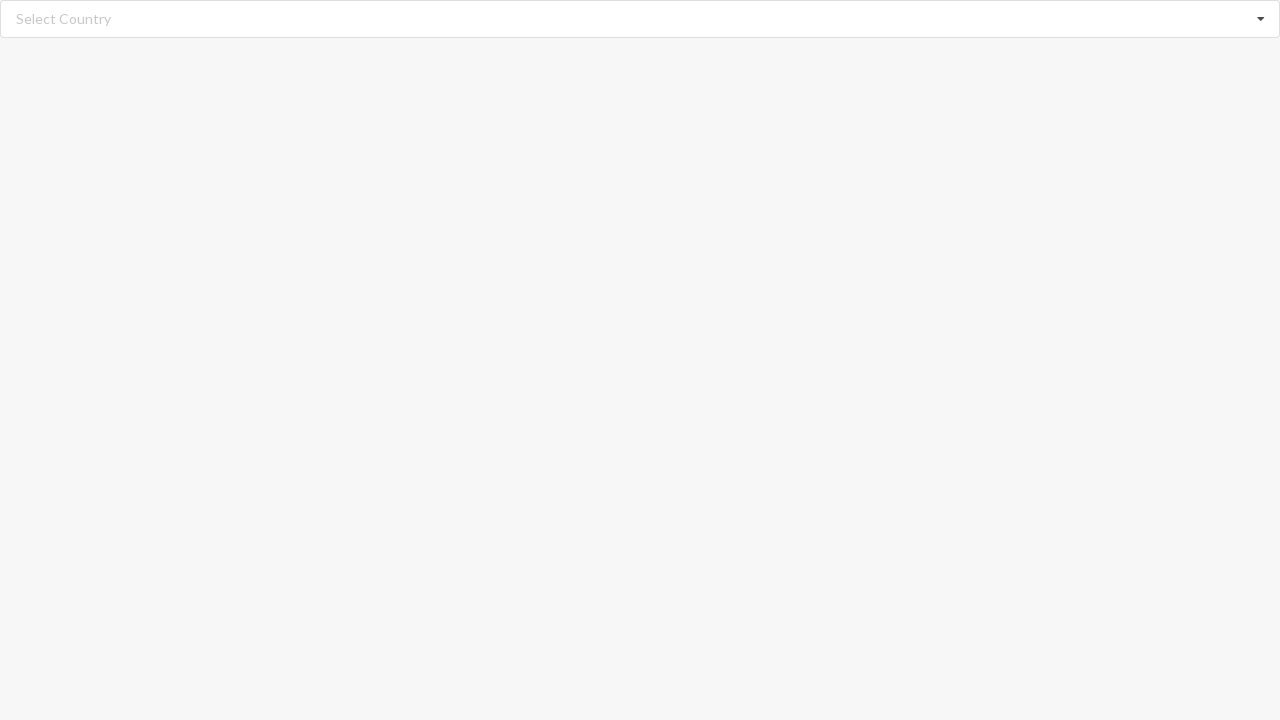

Filled username field with extracted domain: rahulshettyacademy.com
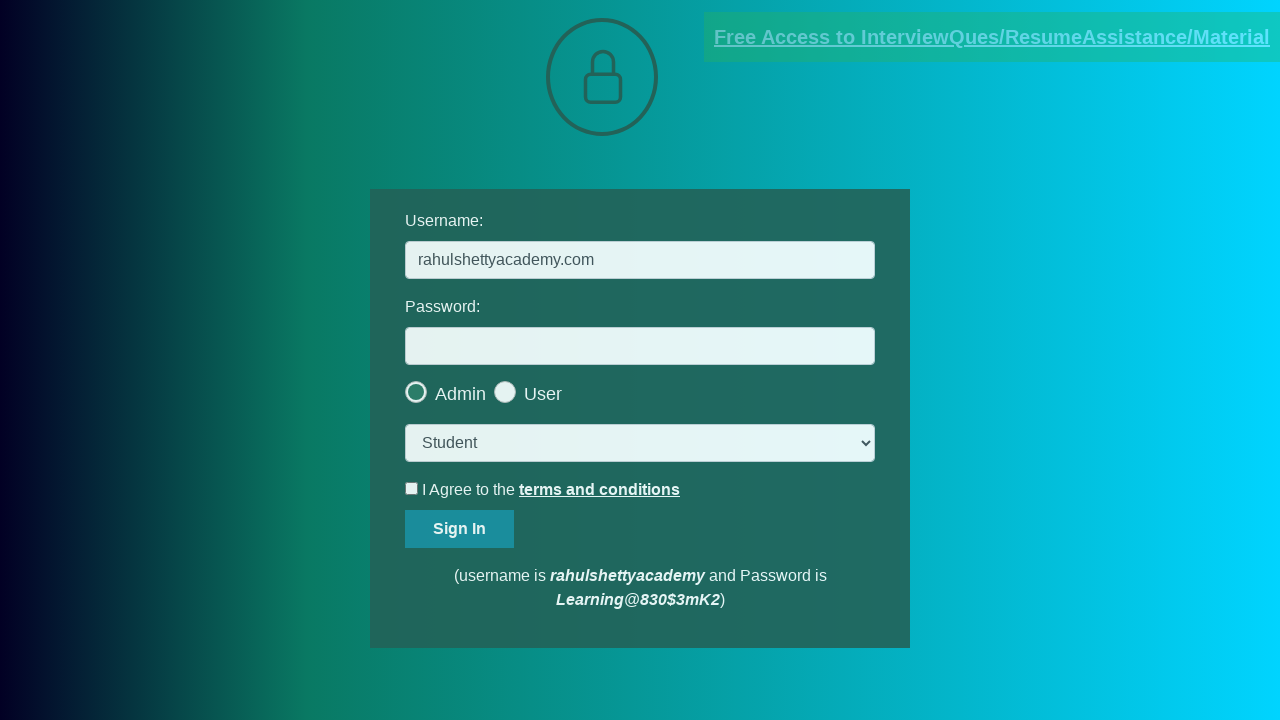

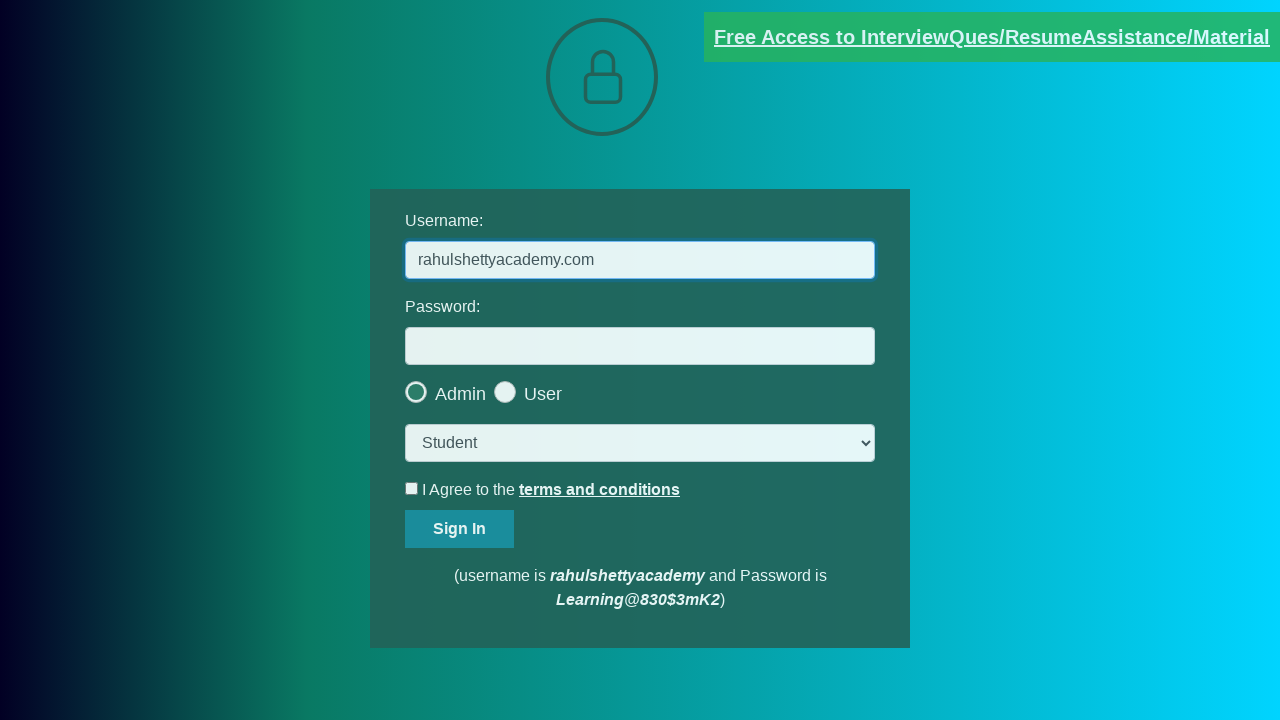